Tests page scrolling functionality by navigating to TechGlobal School website and scrolling to the Facebook icon element in the footer

Starting URL: https://www.techglobalschool.com/

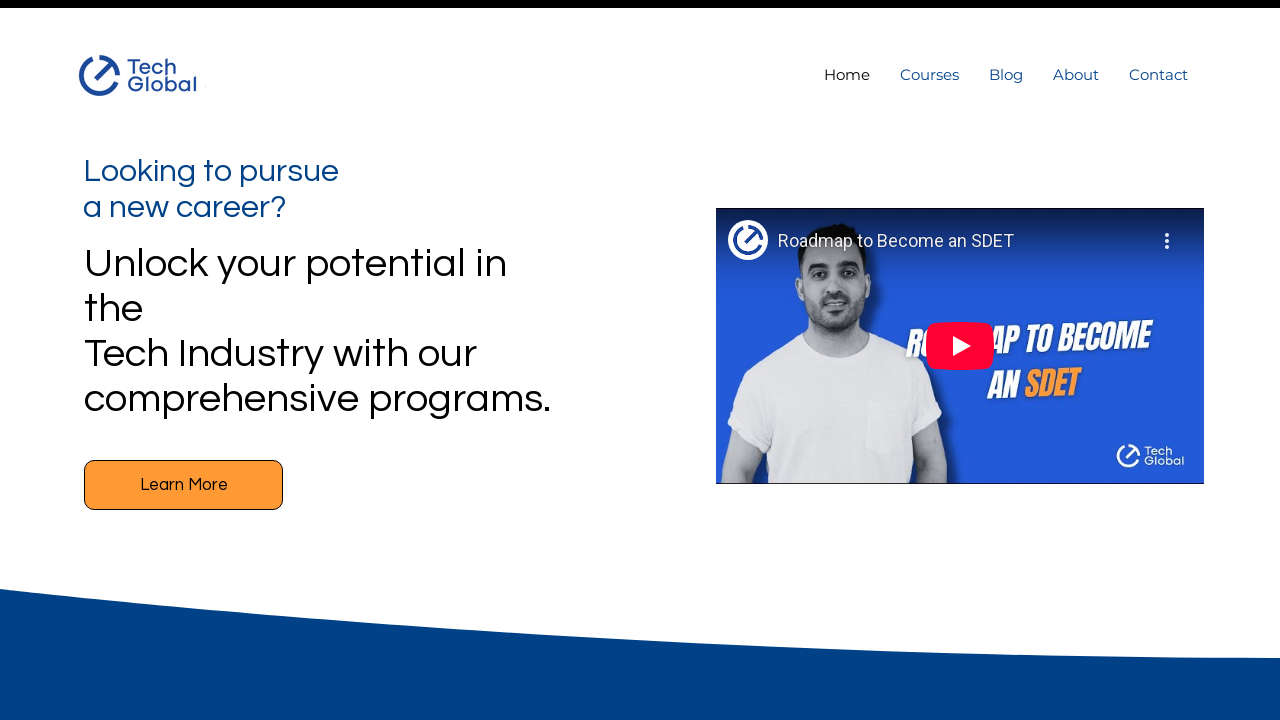

Located Facebook icon element in footer
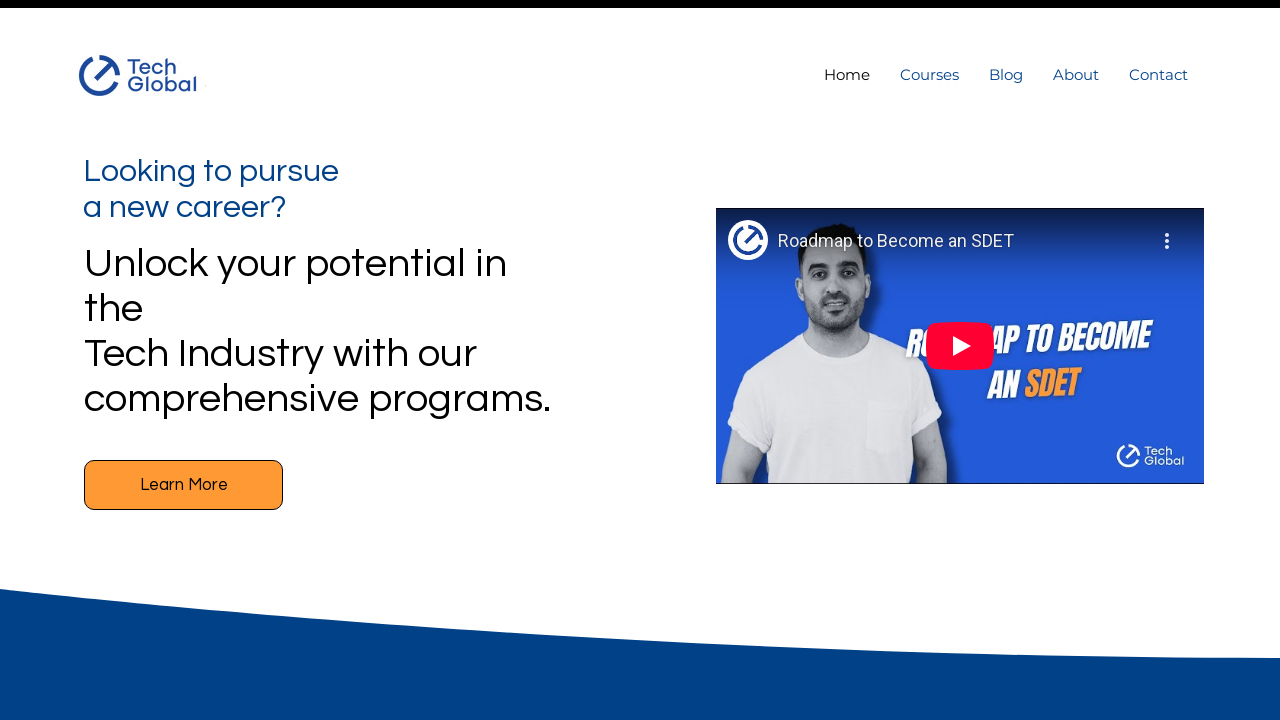

Scrolled Facebook icon element into view
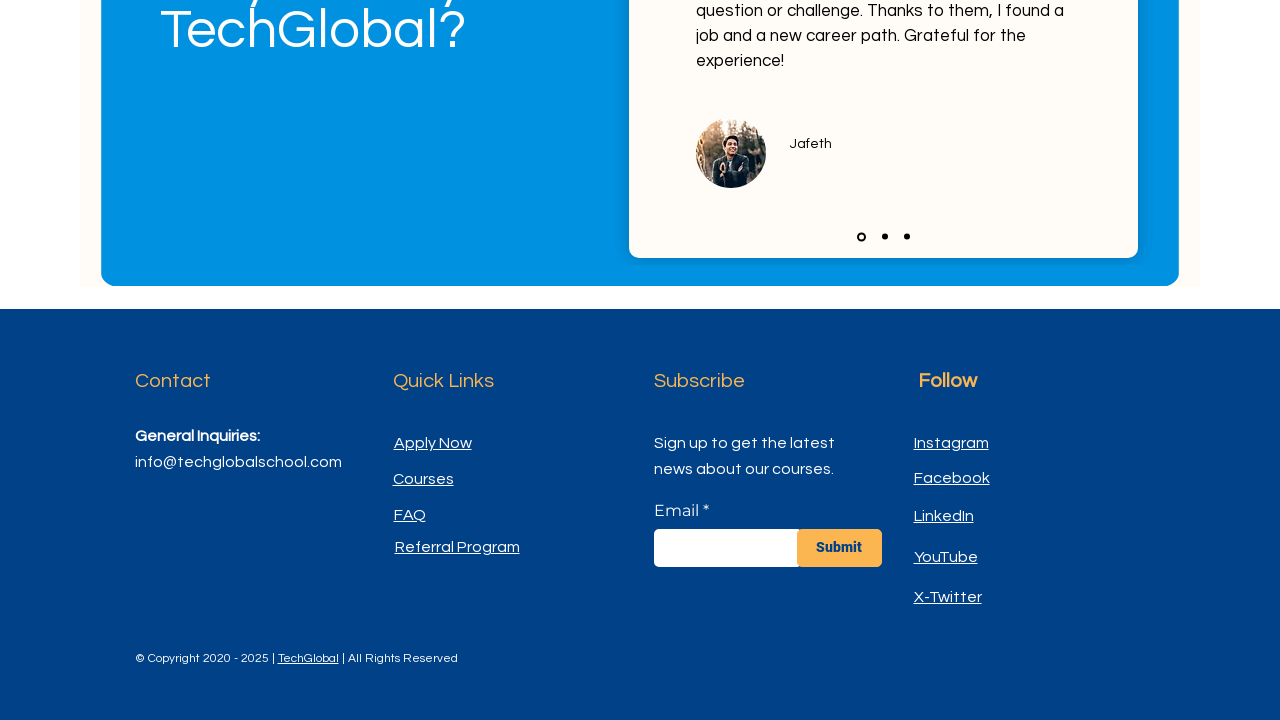

Verified Facebook icon is visible after scrolling
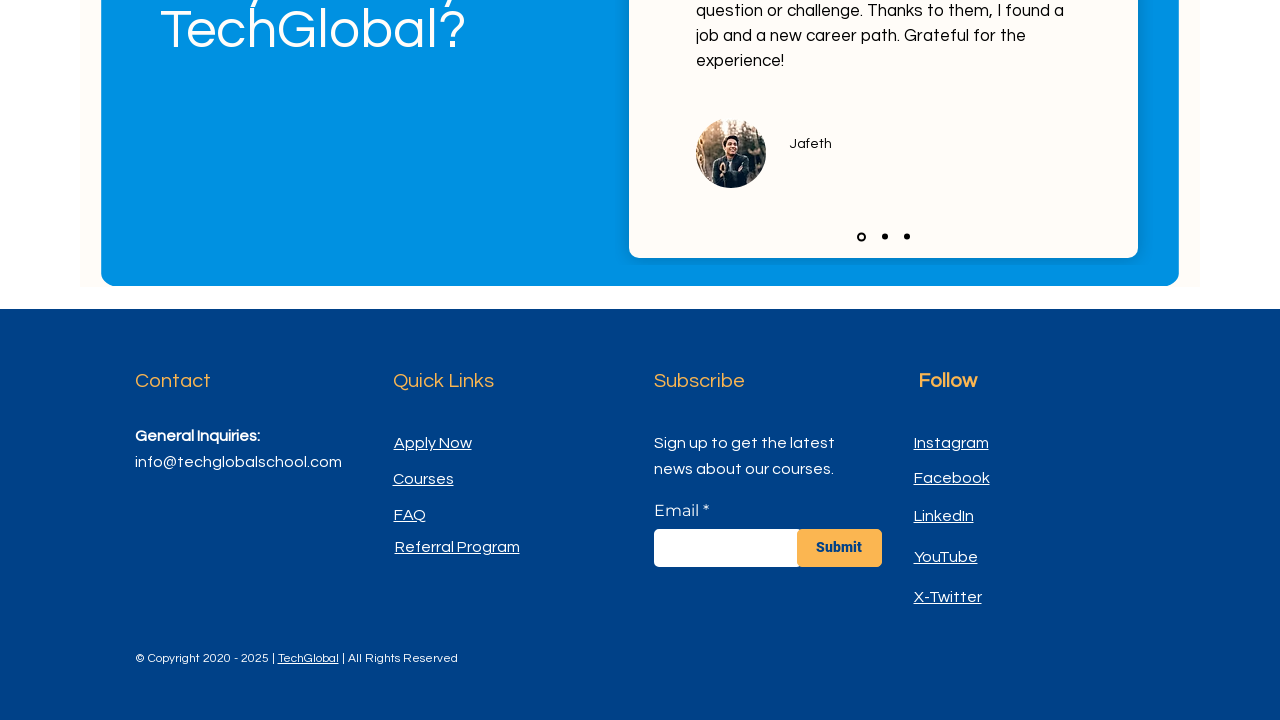

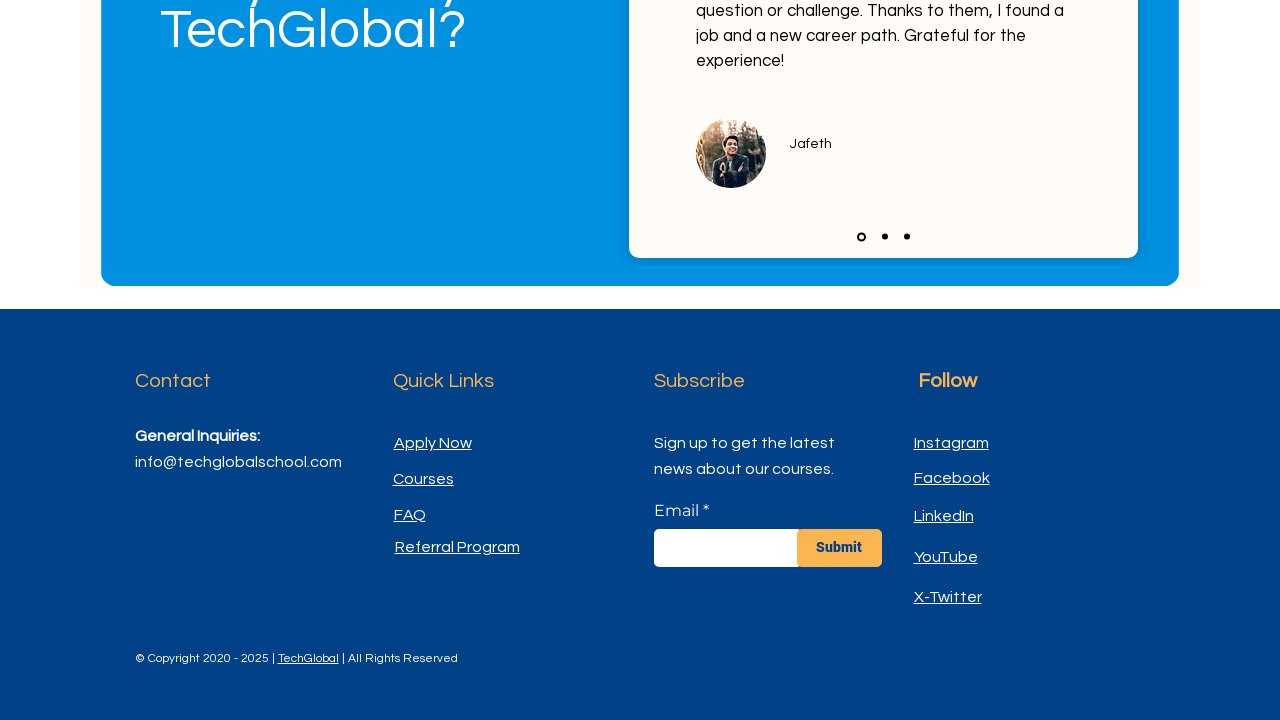